Verifies that the company branding logo is displayed on the login page

Starting URL: https://opensource-demo.orangehrmlive.com/web/index.php/auth/login

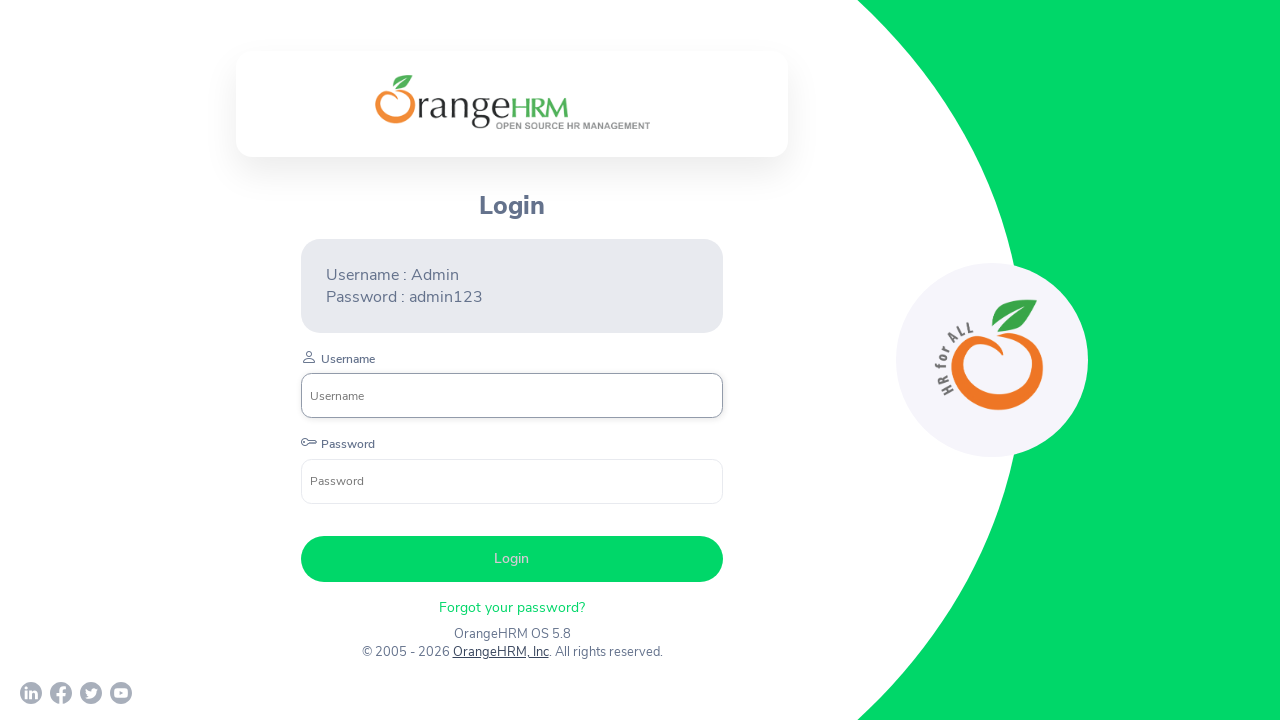

Waited for company branding logo to become visible
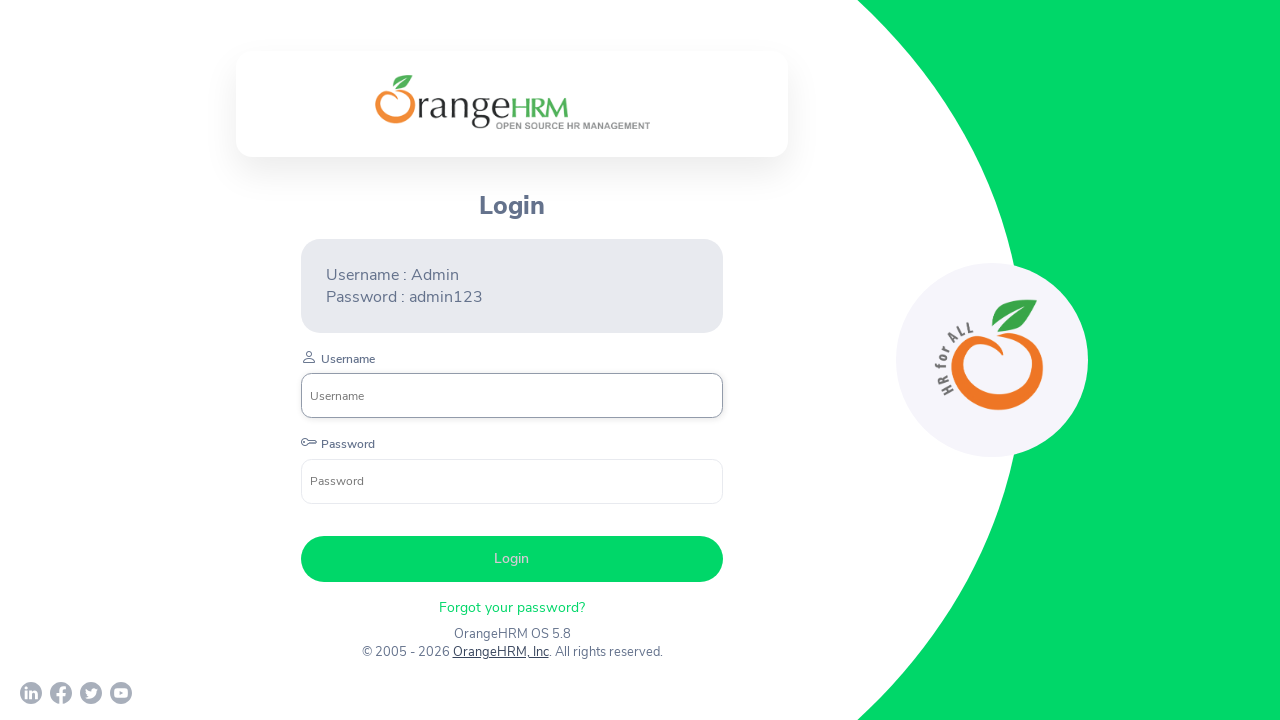

Verified company branding logo is visible on login page
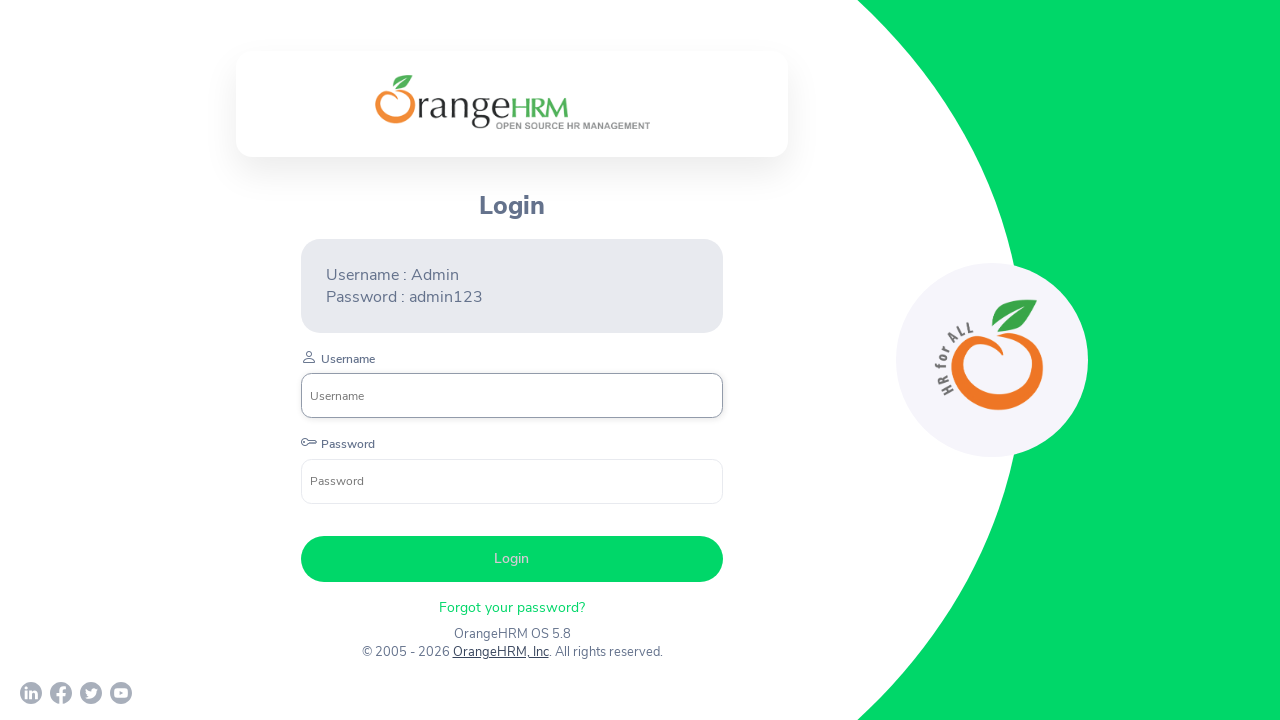

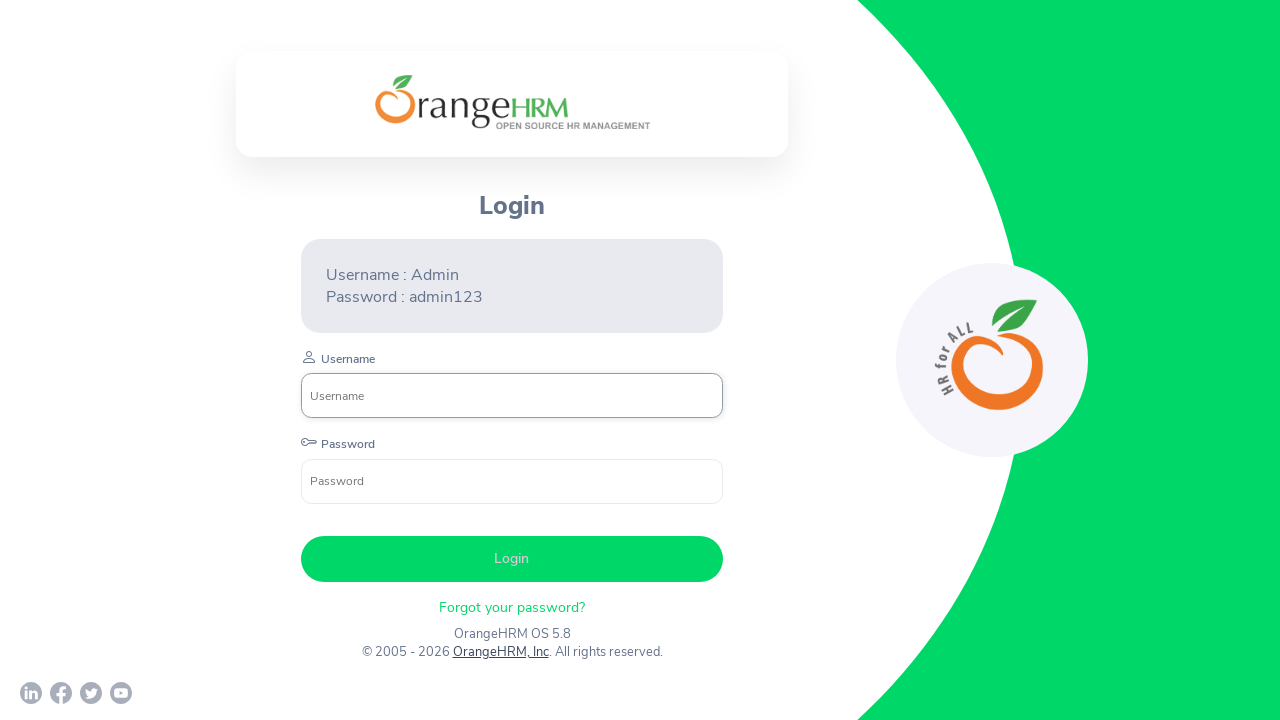